A placeholder test that simply asserts true

Starting URL: http://demo.nopcommerce.com/

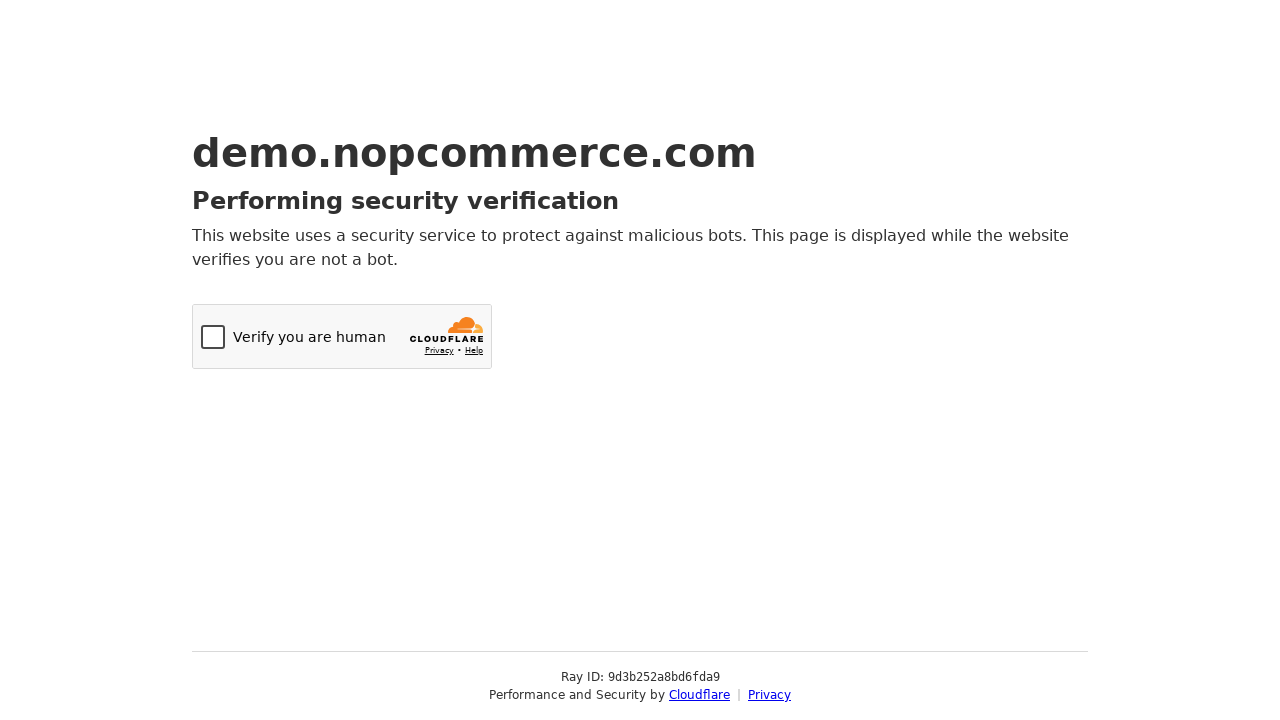

Assertion passed: true
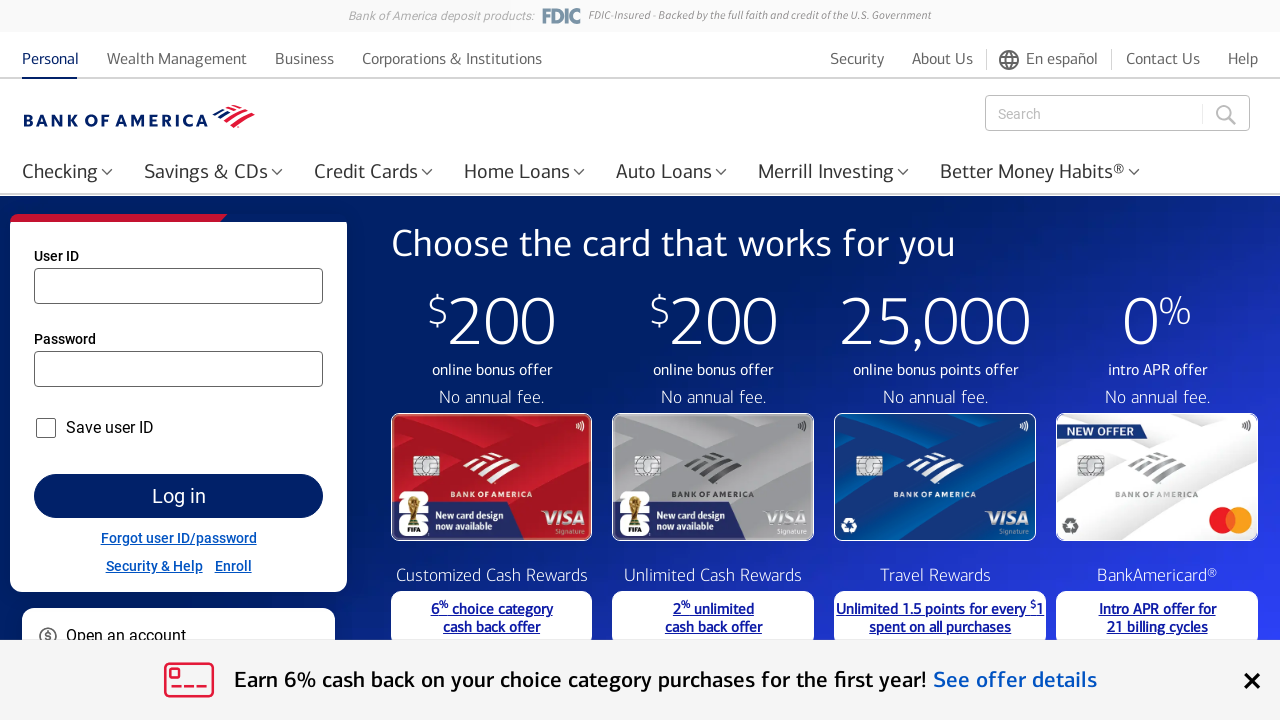

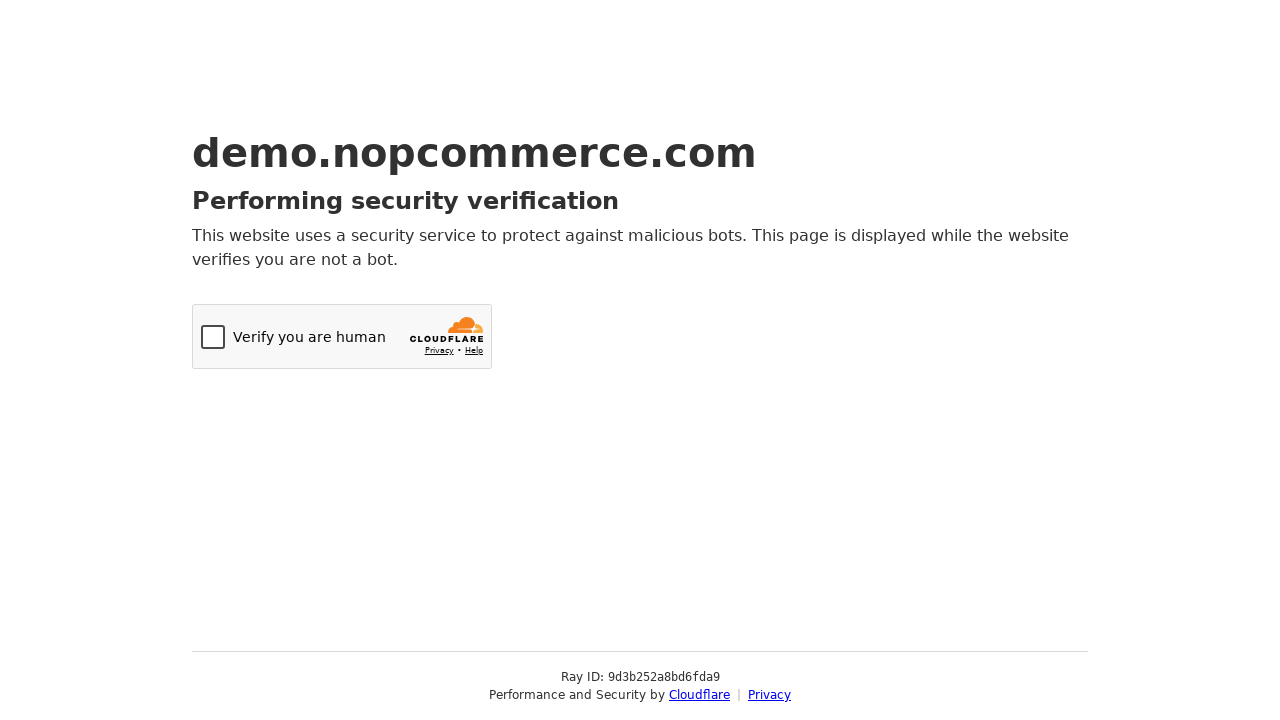